Navigates through a postal code website hierarchy, starting from the main page, selecting the first country, then the first province, and finally viewing localities.

Starting URL: https://codigo-postal.co/

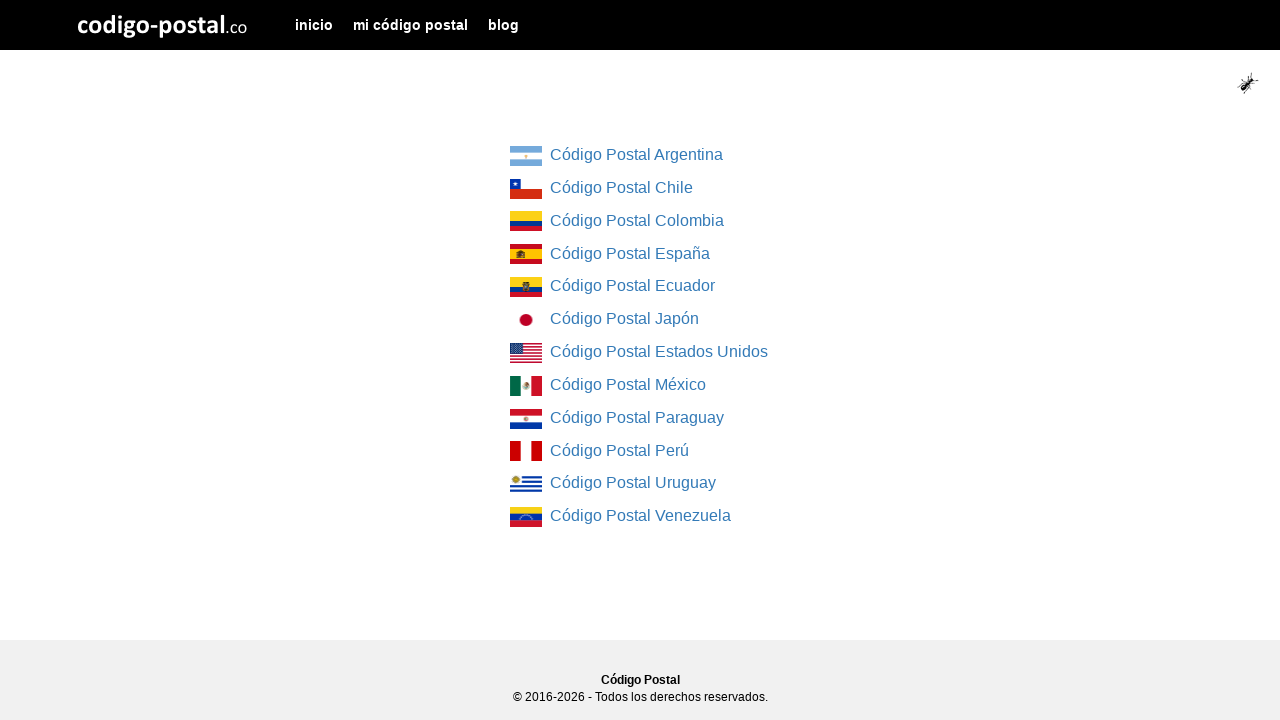

Country list loaded on main page
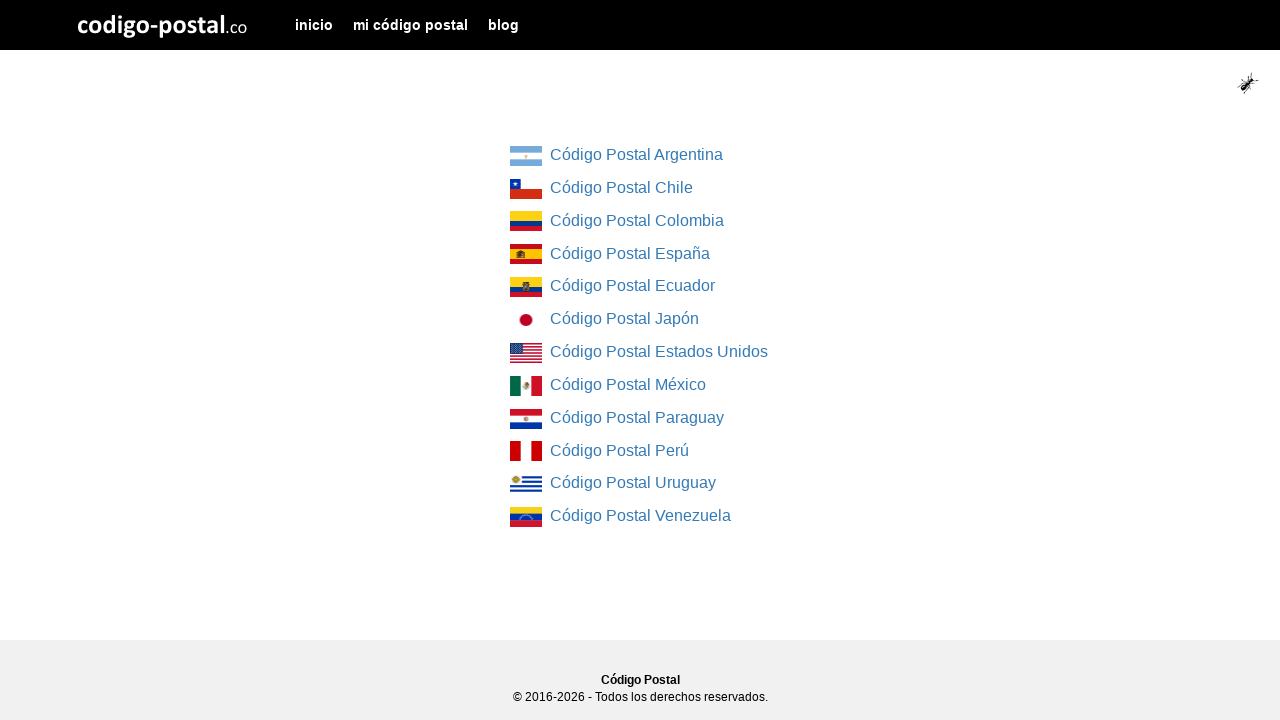

Clicked on the first country at (526, 156) on div[class="col-md-4 col-md-offset-4"] ul li:first-child a
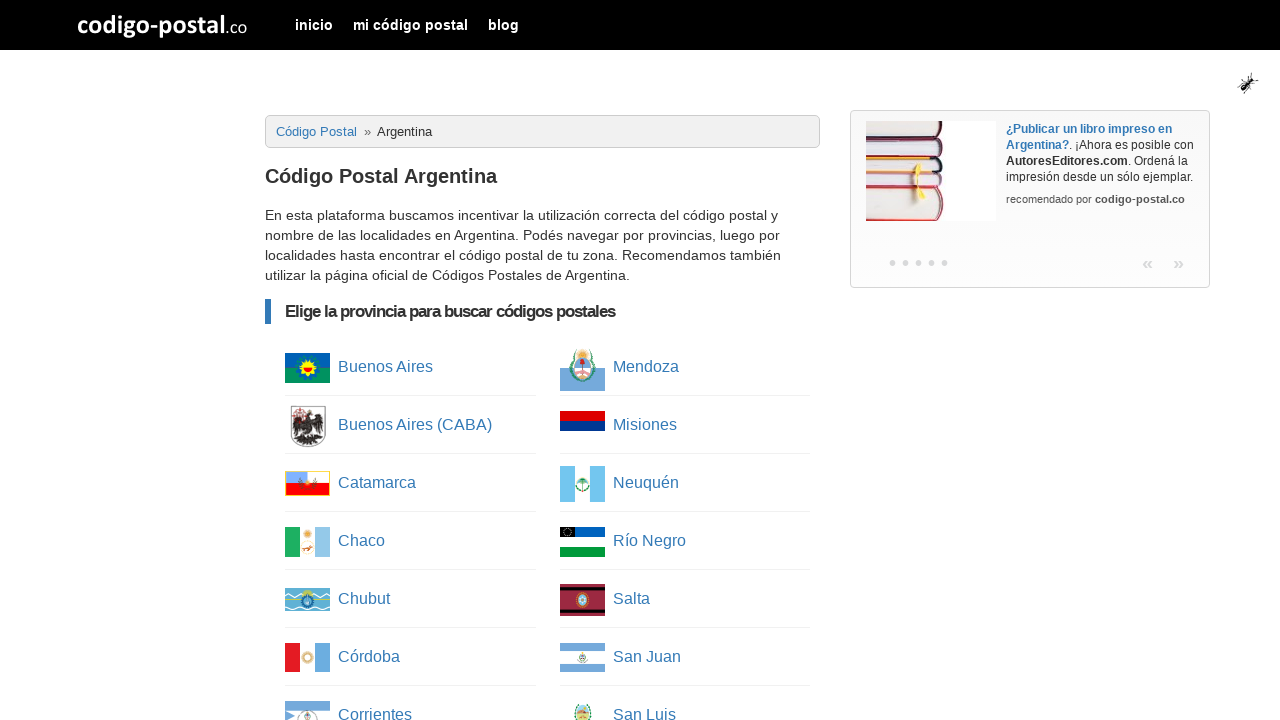

Province list loaded after selecting country
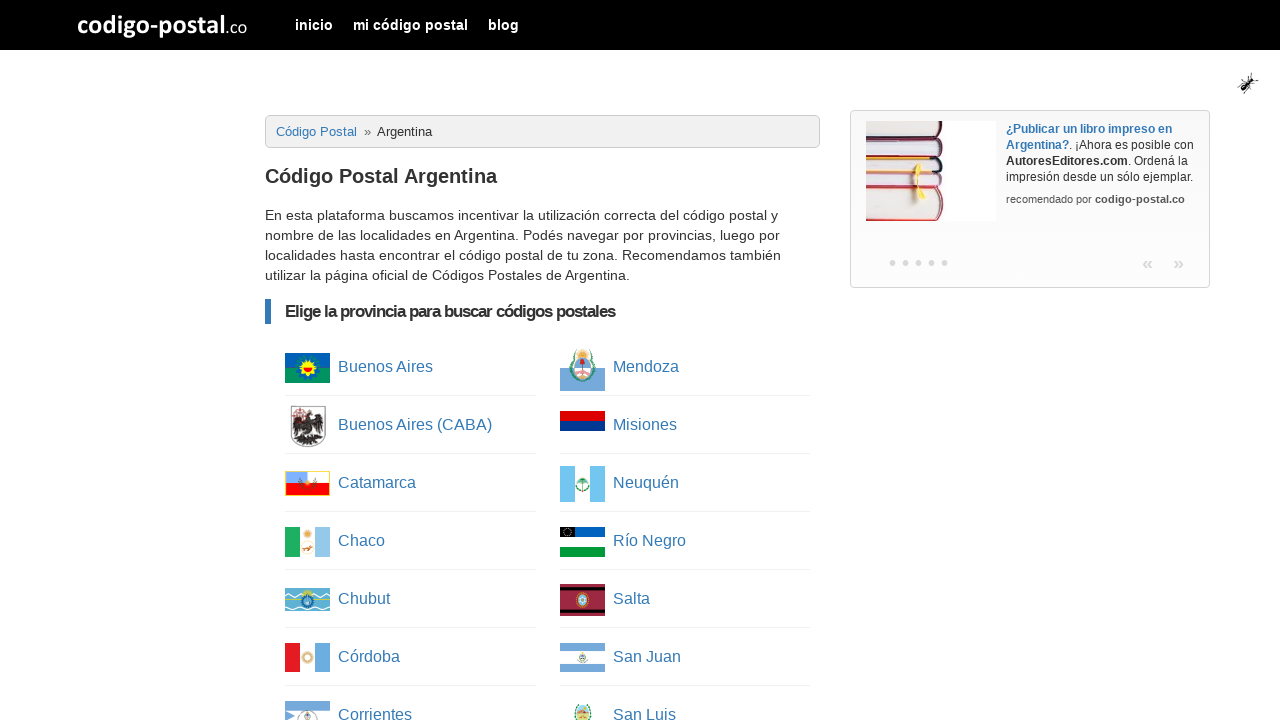

Clicked on the first province at (308, 368) on ul[class="column-list"] li:first-child a
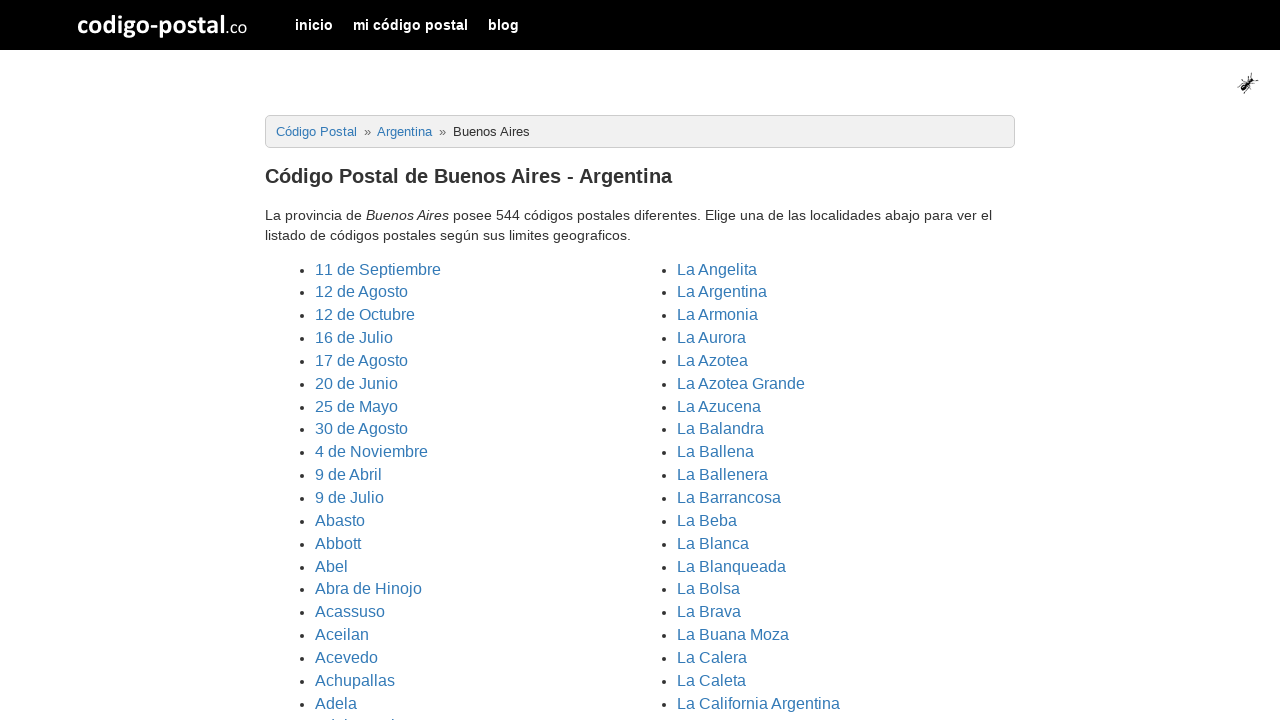

Localities/cities list loaded after selecting province
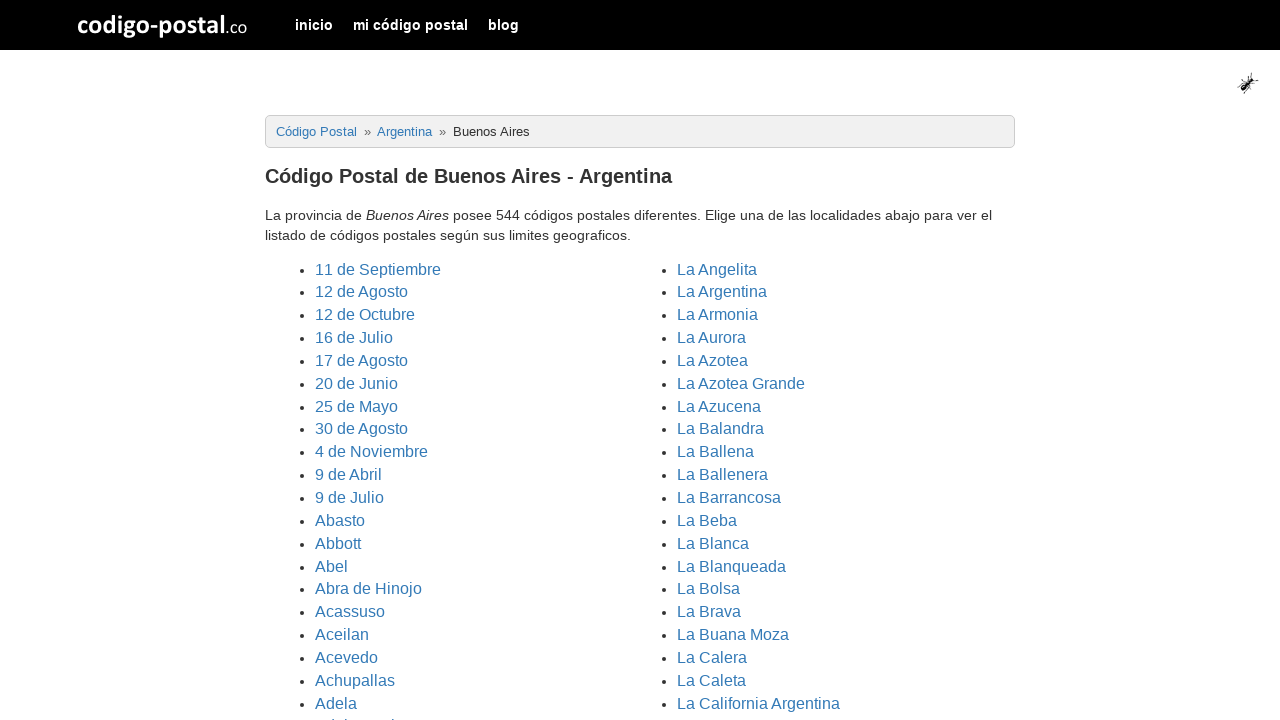

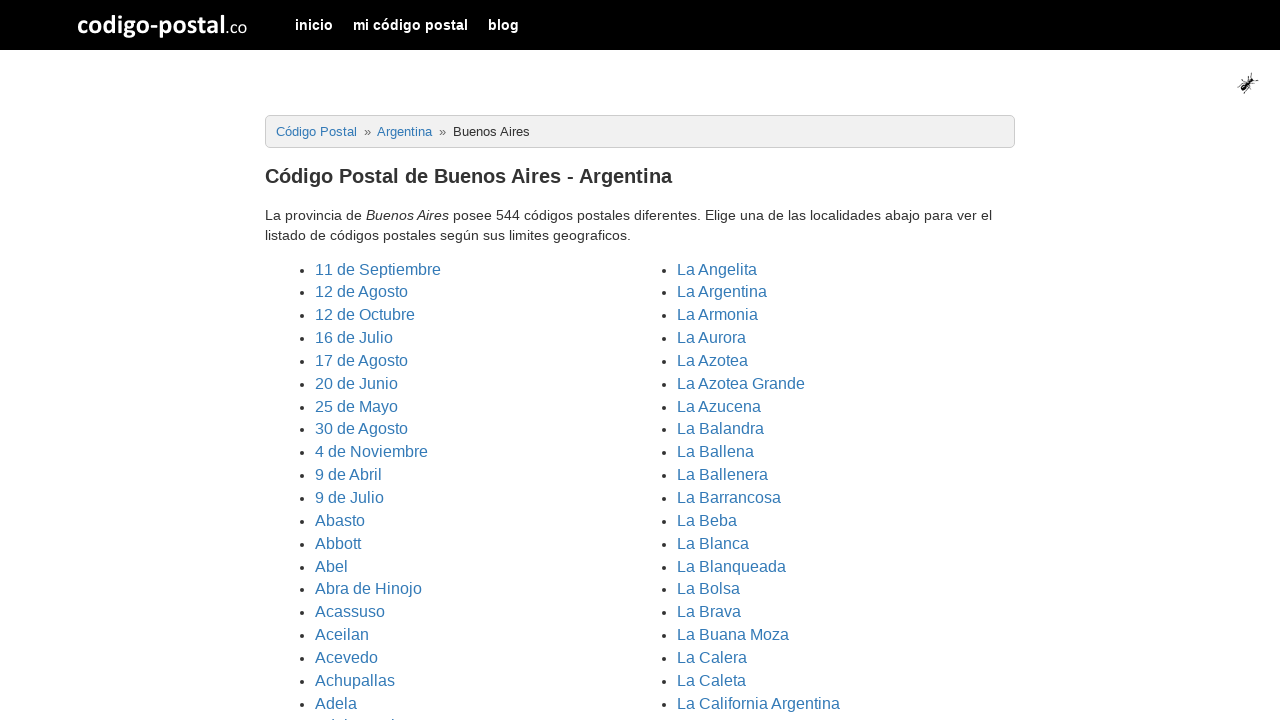